Automates filling and submitting a Google Form multiple times with different sets of data for address, price, and link fields

Starting URL: https://forms.gle/qQ3PC2NTMo1MYaPn9

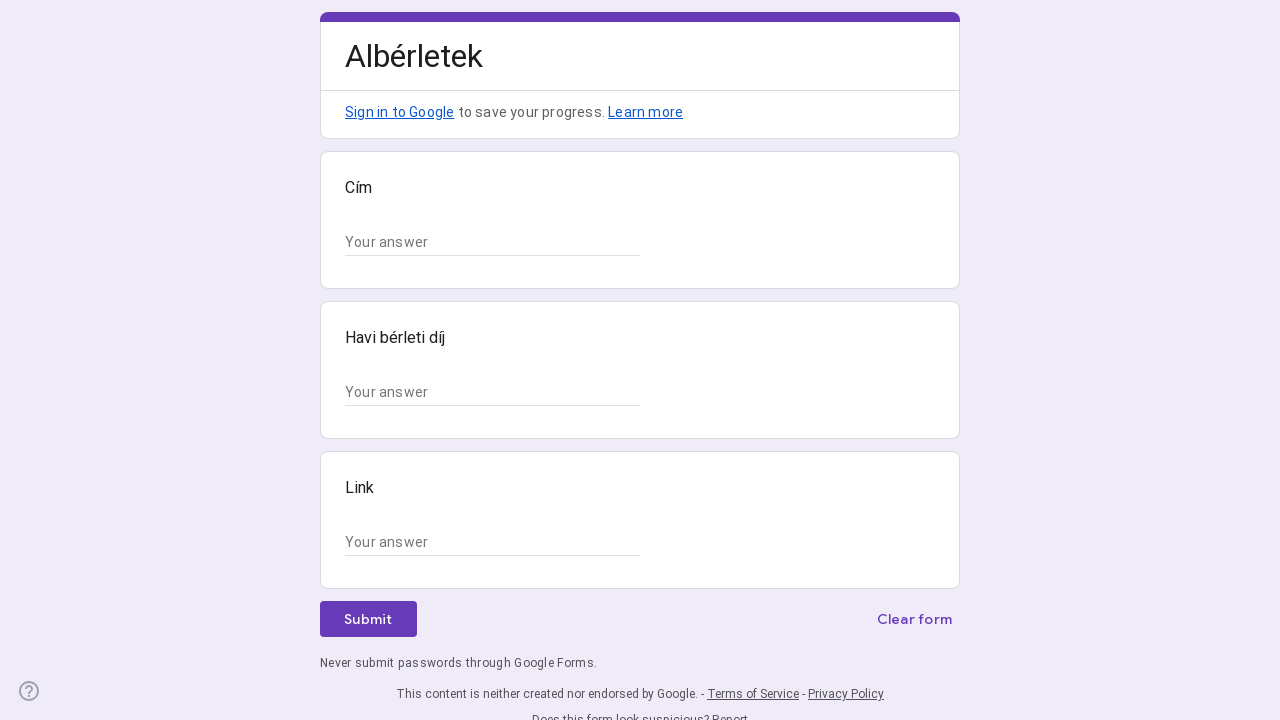

Waited for form to load
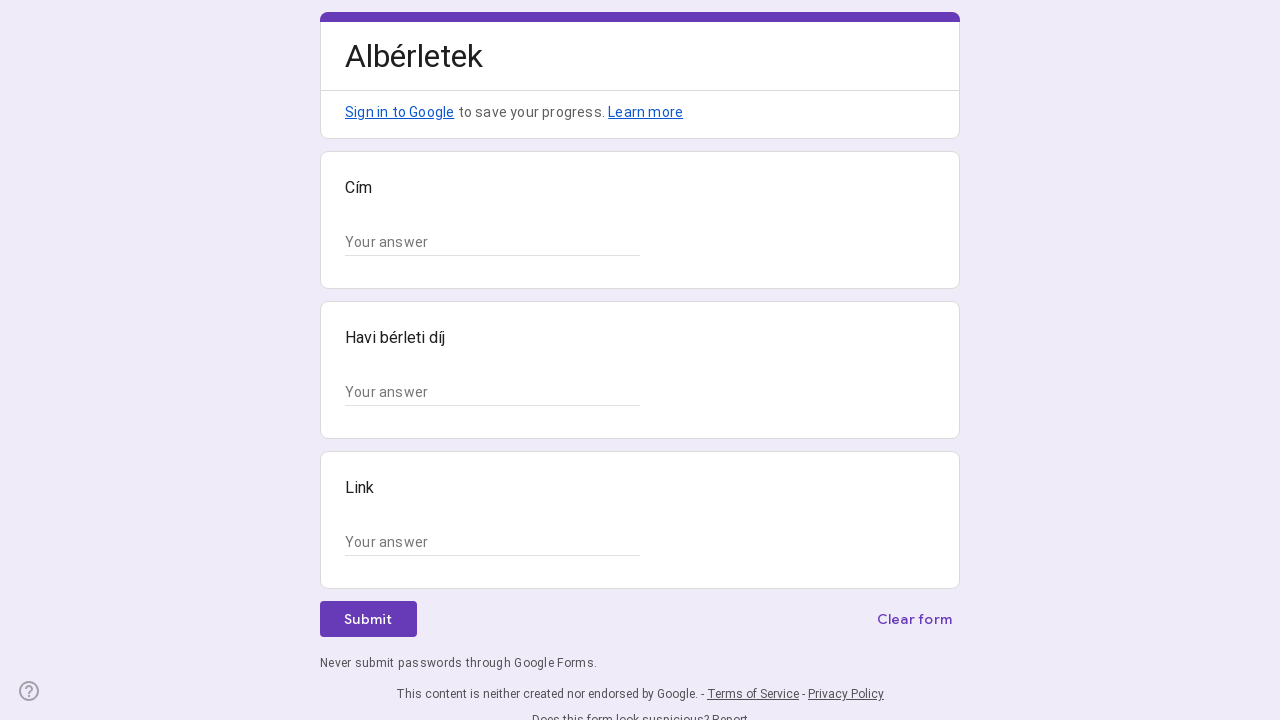

Filled address field with 'Bekescsaba' on //*[@id="mG61Hd"]/div[2]/div/div[2]/div[1]/div/div/div[2]/div/div[1]/div/div[1]/
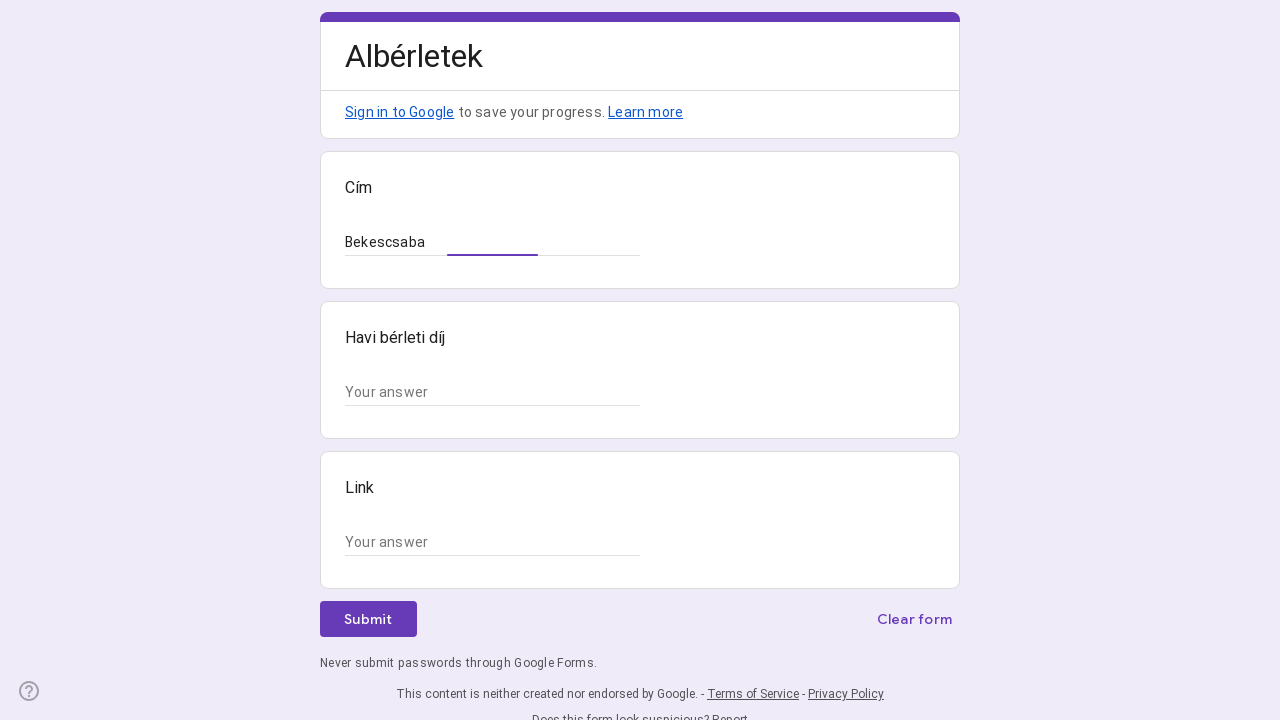

Filled price field with '60000' on //*[@id="mG61Hd"]/div[2]/div/div[2]/div[2]/div/div/div[2]/div/div[1]/div/div[1]/
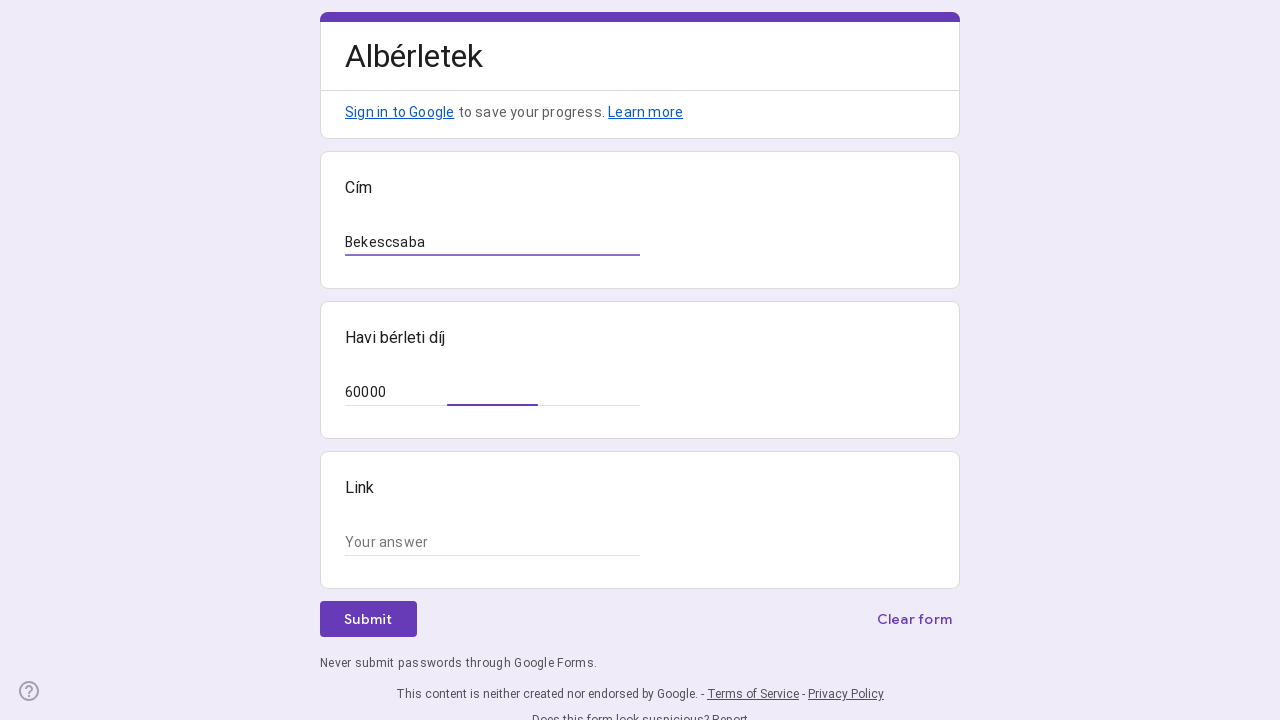

Filled link field with 'fdhdhjdfhd' on //*[@id="mG61Hd"]/div[2]/div/div[2]/div[3]/div/div/div[2]/div/div[1]/div/div[1]/
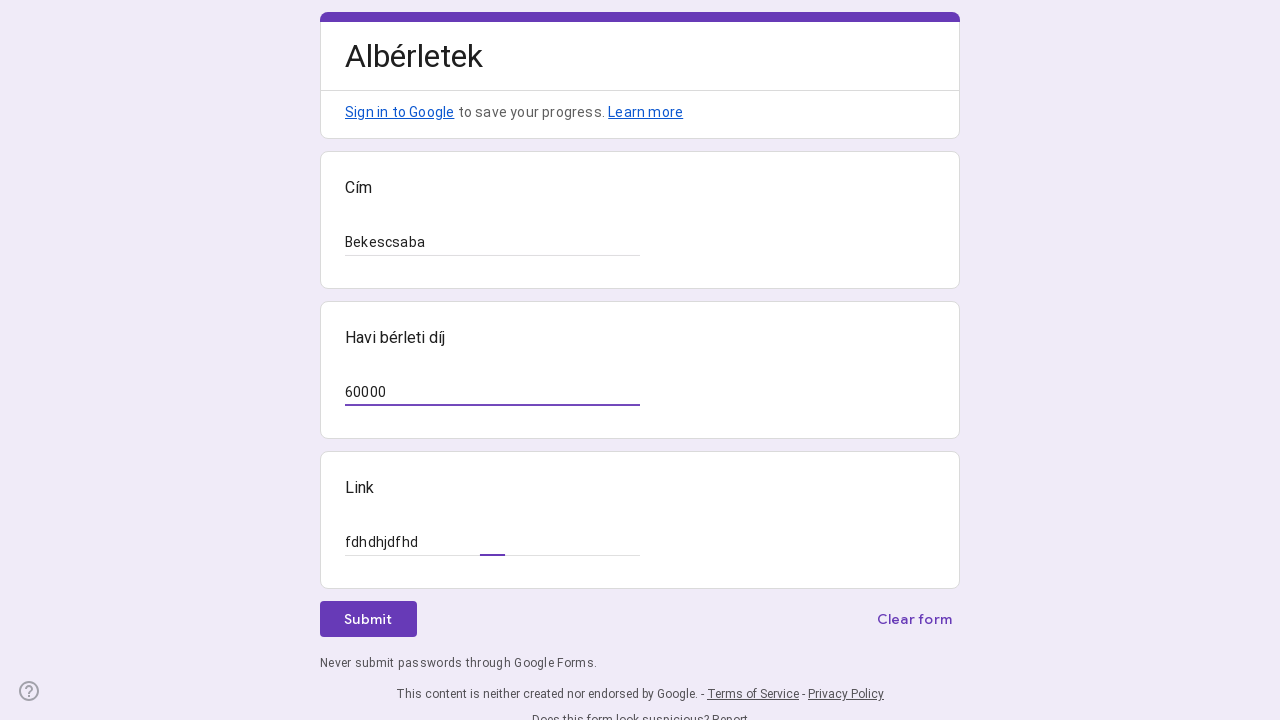

Submitted form with submission 1 at (368, 619) on xpath=//*[@id="mG61Hd"]/div[2]/div/div[3]/div[1]/div/div
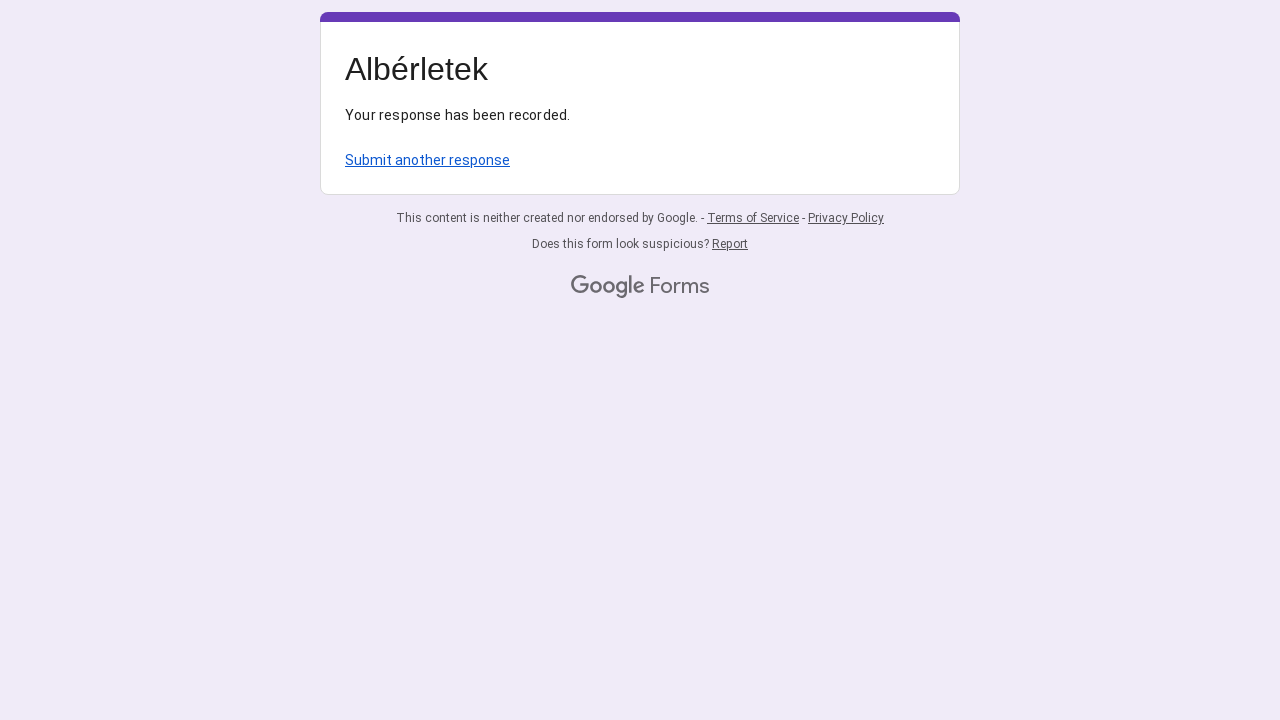

Navigated to Google Form for submission 2
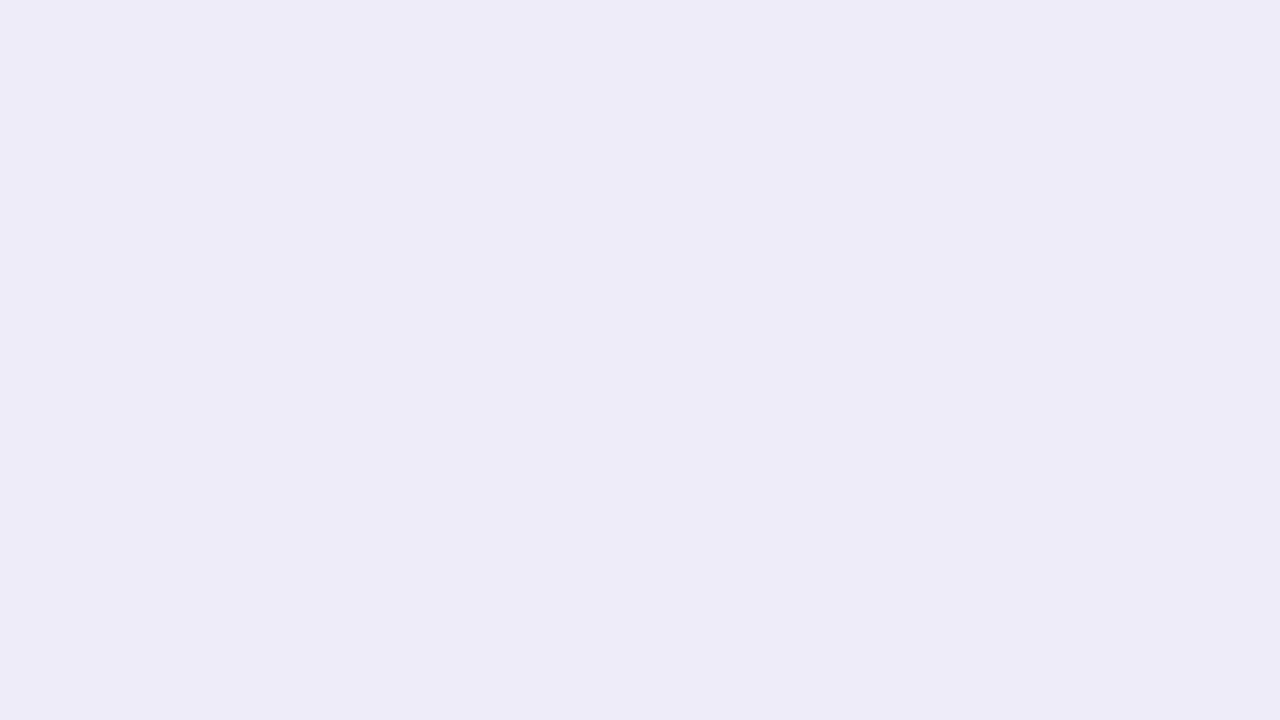

Waited for form to load
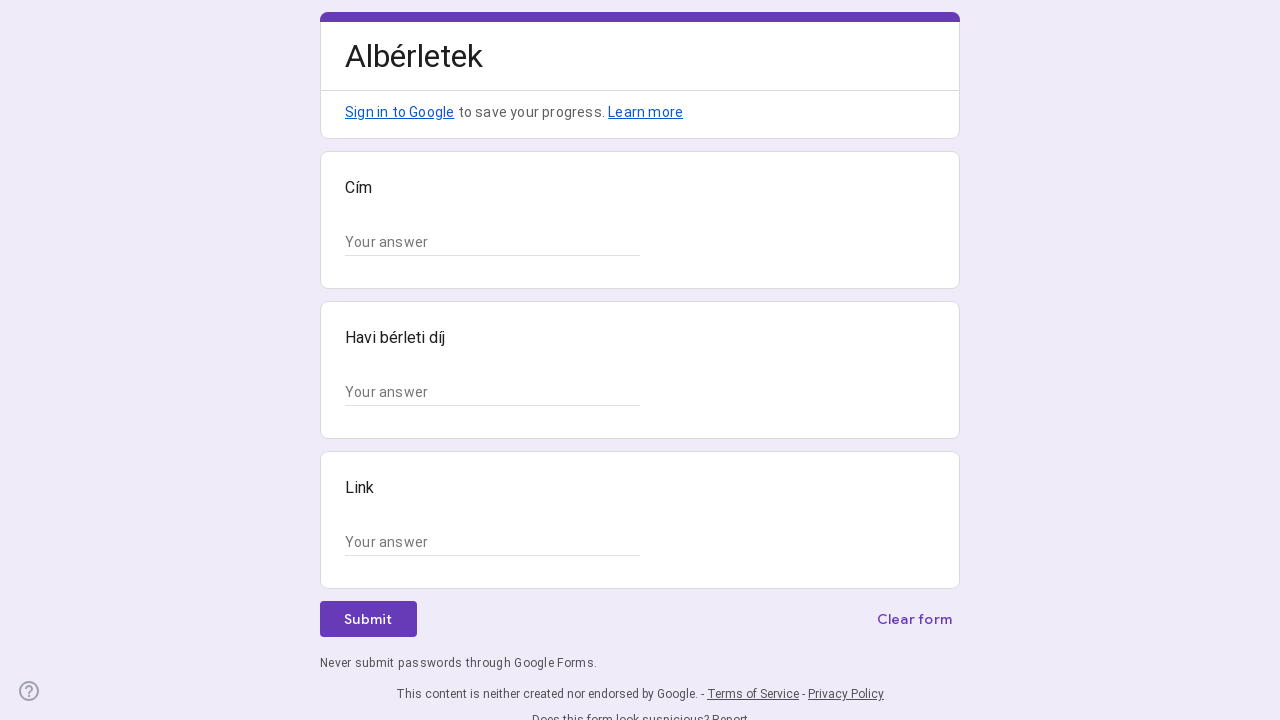

Filled address field with 'Szeged' on //*[@id="mG61Hd"]/div[2]/div/div[2]/div[1]/div/div/div[2]/div/div[1]/div/div[1]/
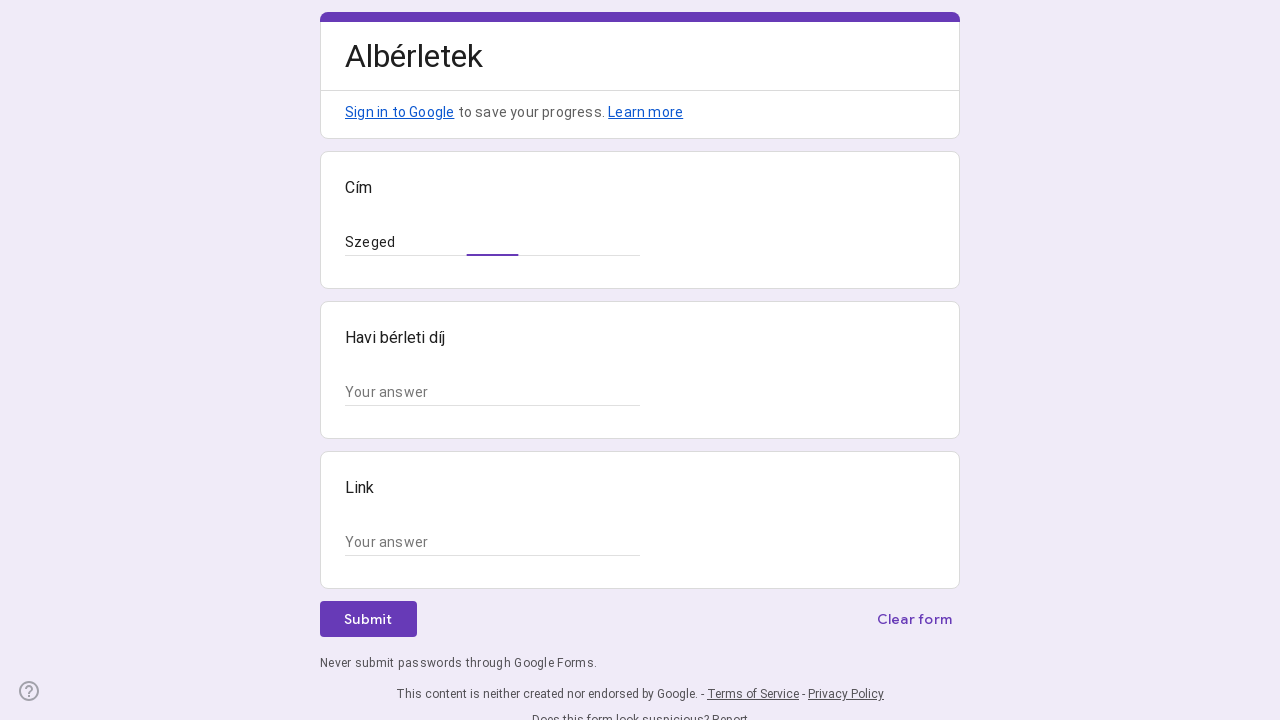

Filled price field with '80000' on //*[@id="mG61Hd"]/div[2]/div/div[2]/div[2]/div/div/div[2]/div/div[1]/div/div[1]/
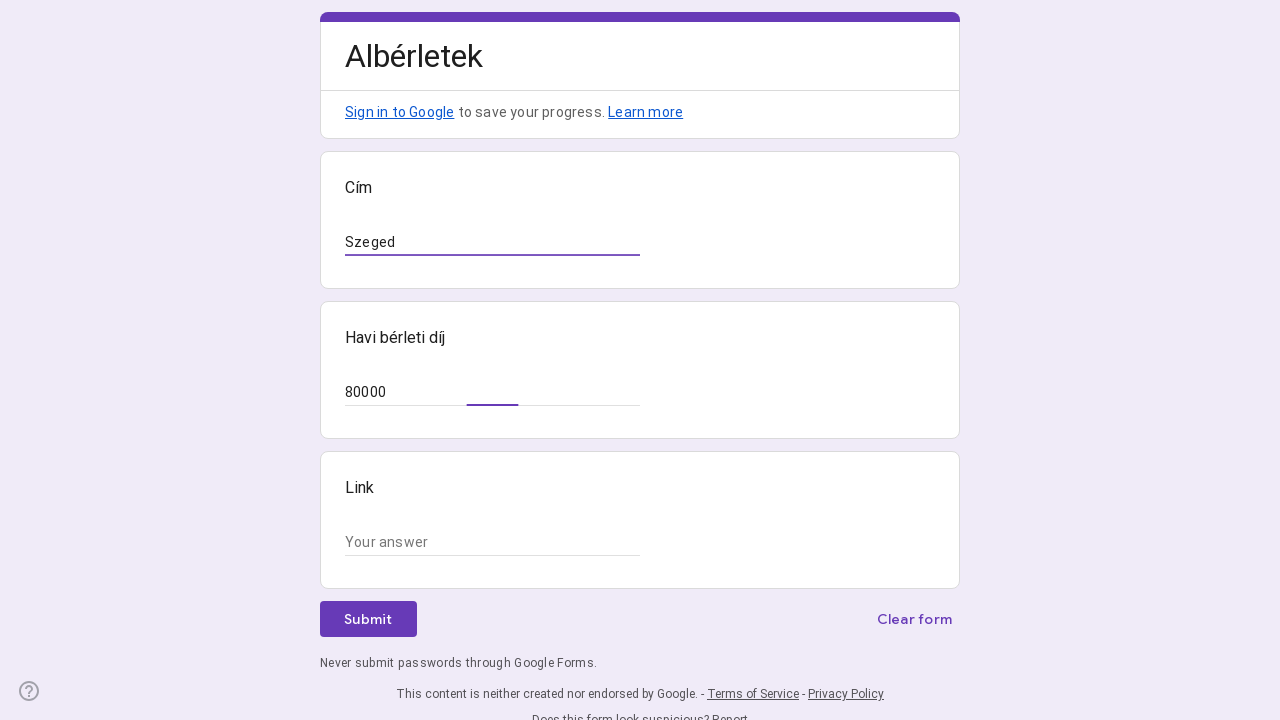

Filled link field with 'jgfjfgjfggjfj' on //*[@id="mG61Hd"]/div[2]/div/div[2]/div[3]/div/div/div[2]/div/div[1]/div/div[1]/
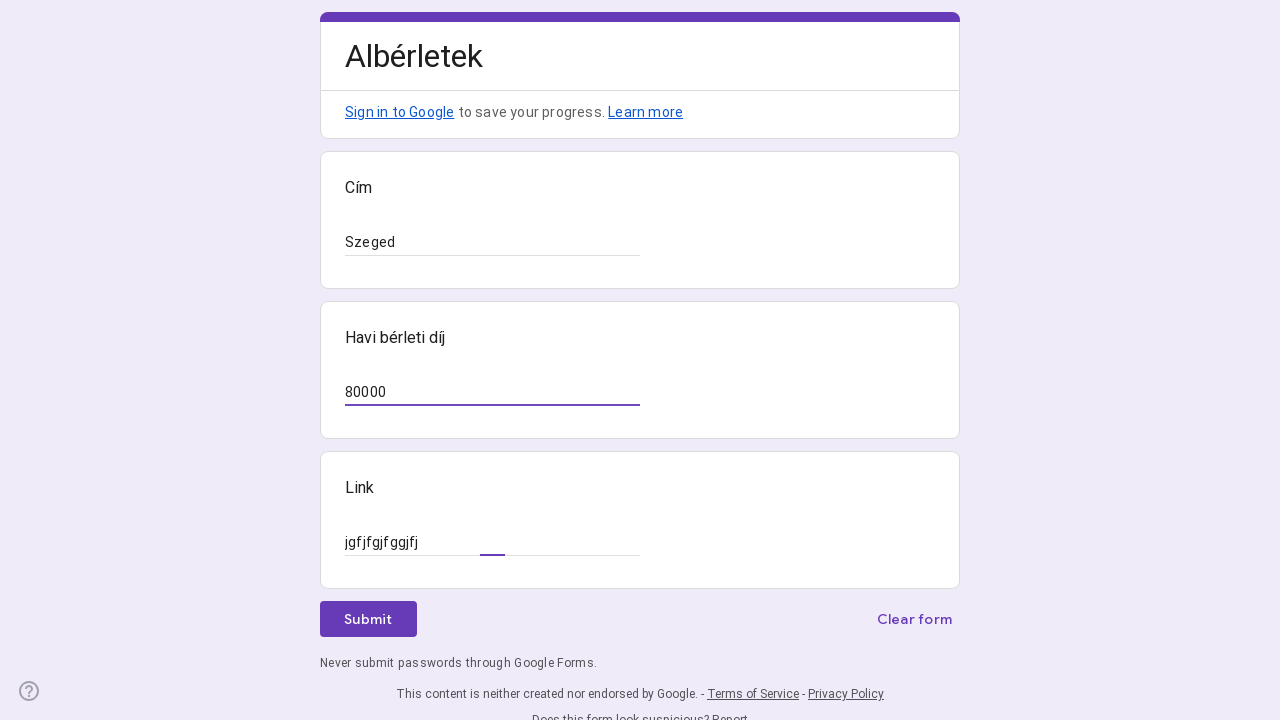

Submitted form with submission 2 at (368, 619) on xpath=//*[@id="mG61Hd"]/div[2]/div/div[3]/div[1]/div/div
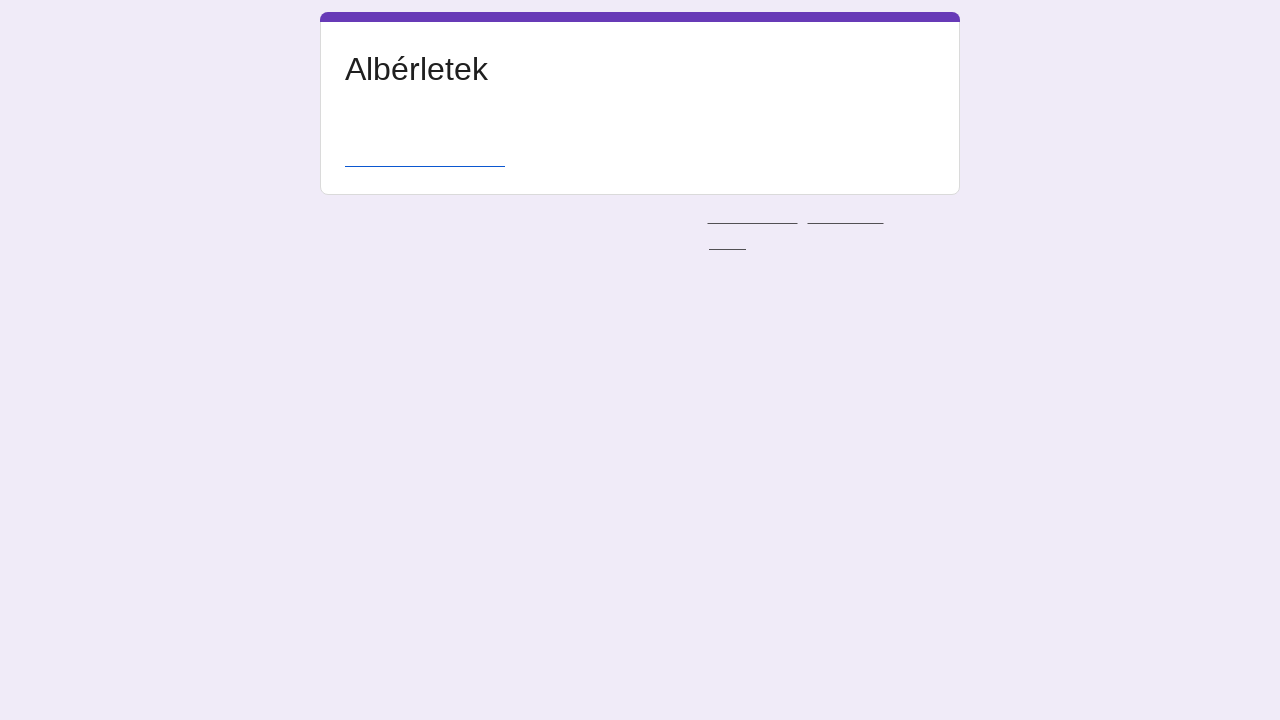

Navigated to Google Form for submission 3
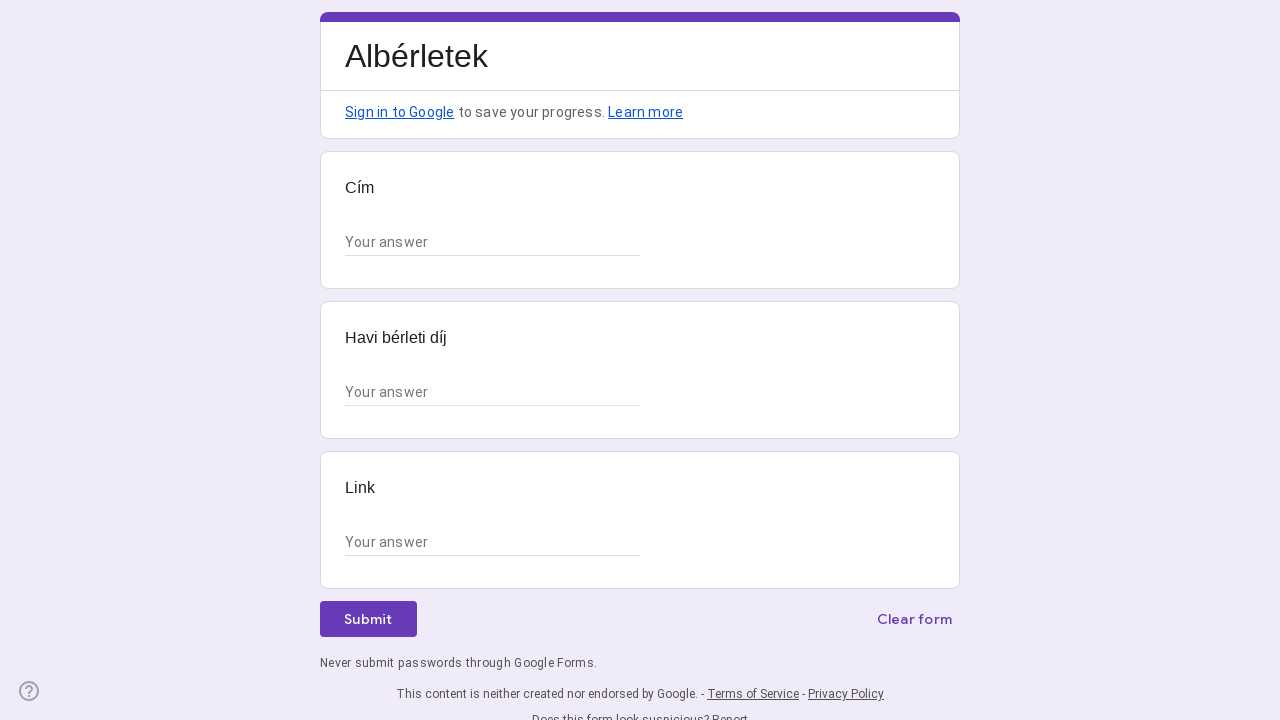

Waited for form to load
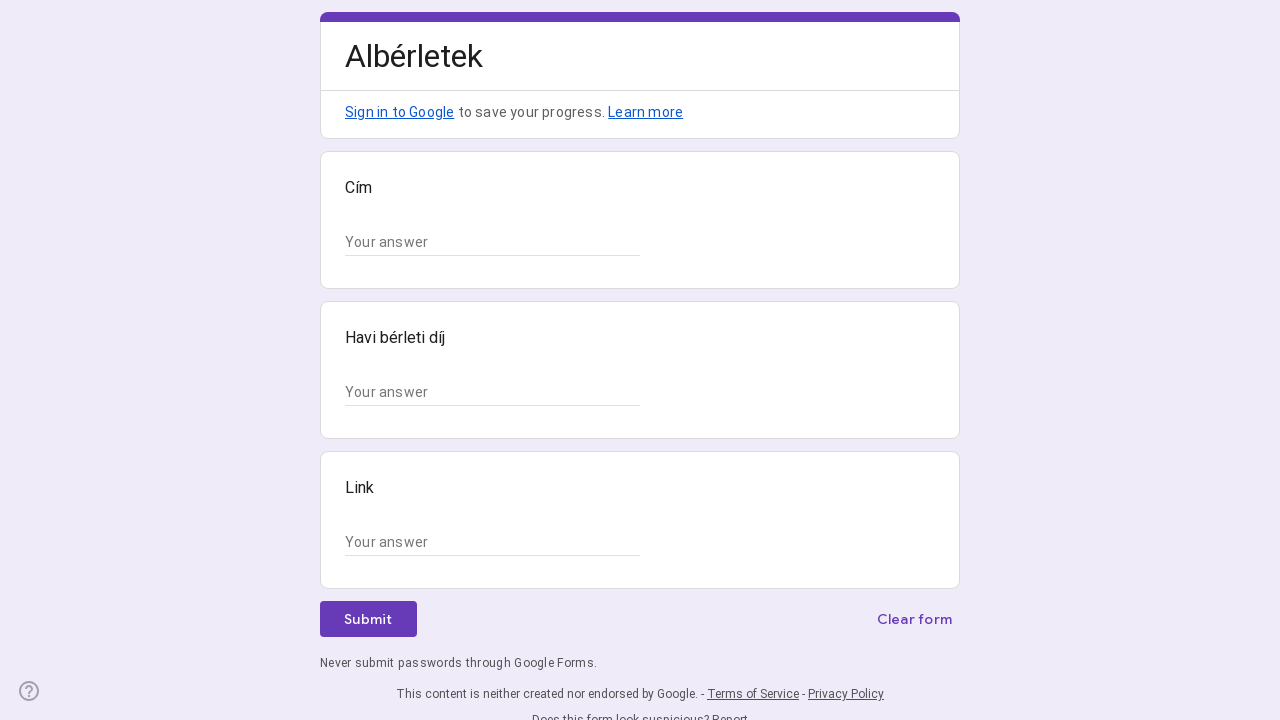

Filled address field with 'Budapest' on //*[@id="mG61Hd"]/div[2]/div/div[2]/div[1]/div/div/div[2]/div/div[1]/div/div[1]/
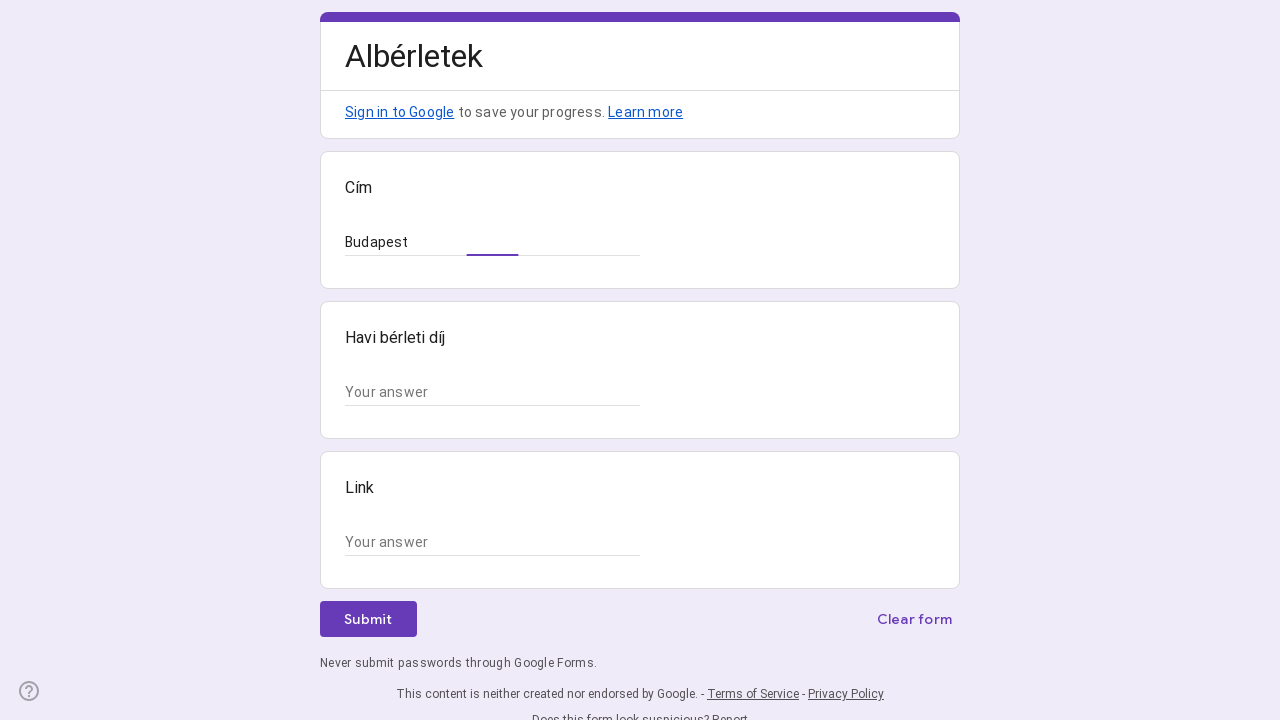

Filled price field with '100000' on //*[@id="mG61Hd"]/div[2]/div/div[2]/div[2]/div/div/div[2]/div/div[1]/div/div[1]/
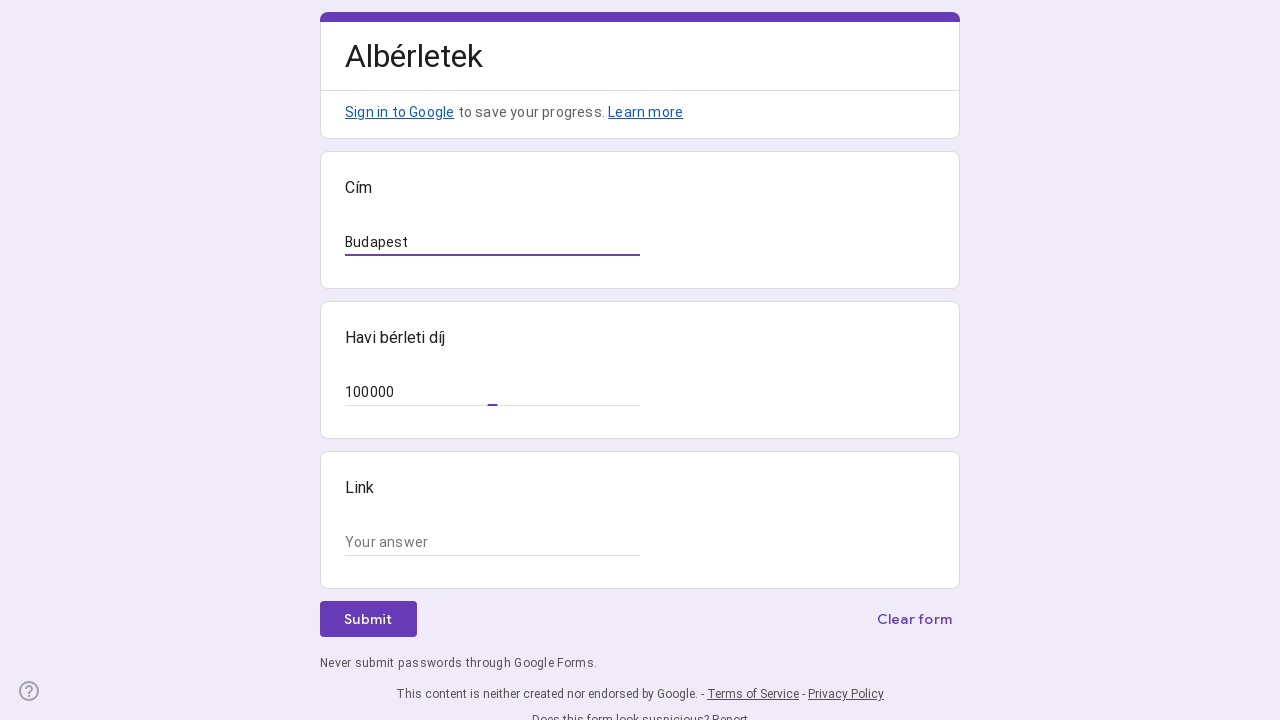

Filled link field with 'eeeeeeeeeeeeee' on //*[@id="mG61Hd"]/div[2]/div/div[2]/div[3]/div/div/div[2]/div/div[1]/div/div[1]/
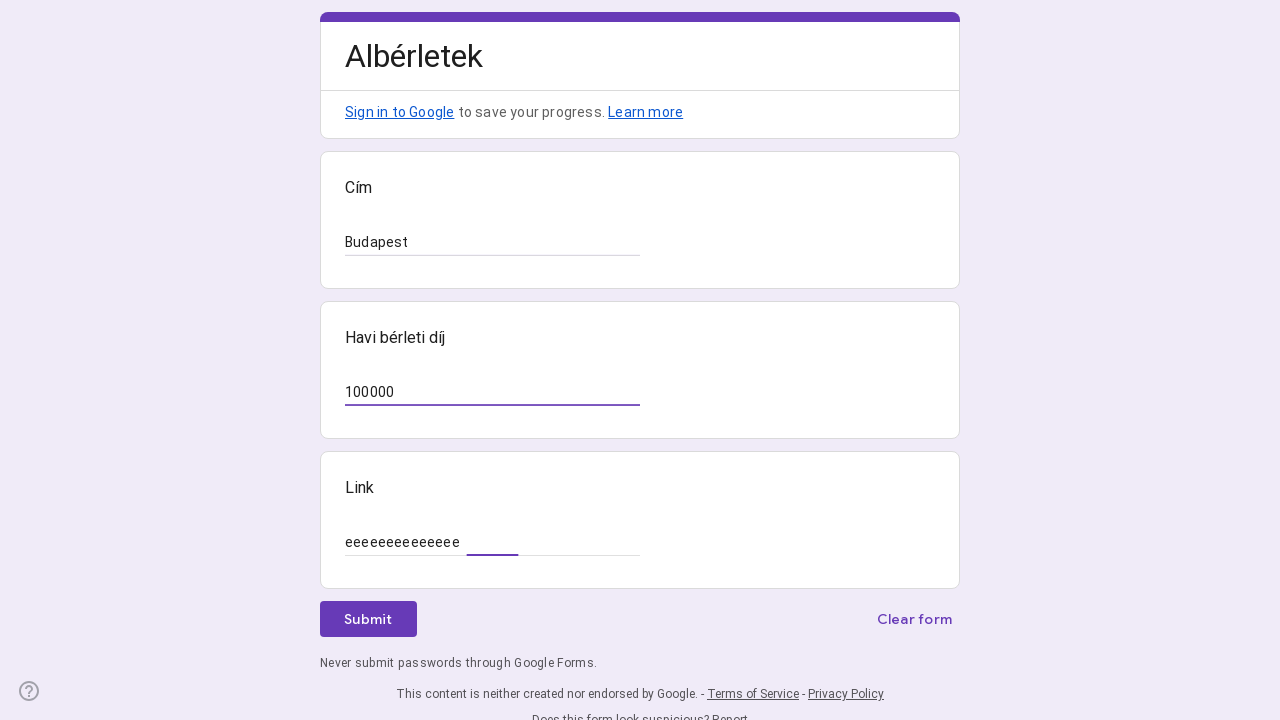

Submitted form with submission 3 at (368, 619) on xpath=//*[@id="mG61Hd"]/div[2]/div/div[3]/div[1]/div/div
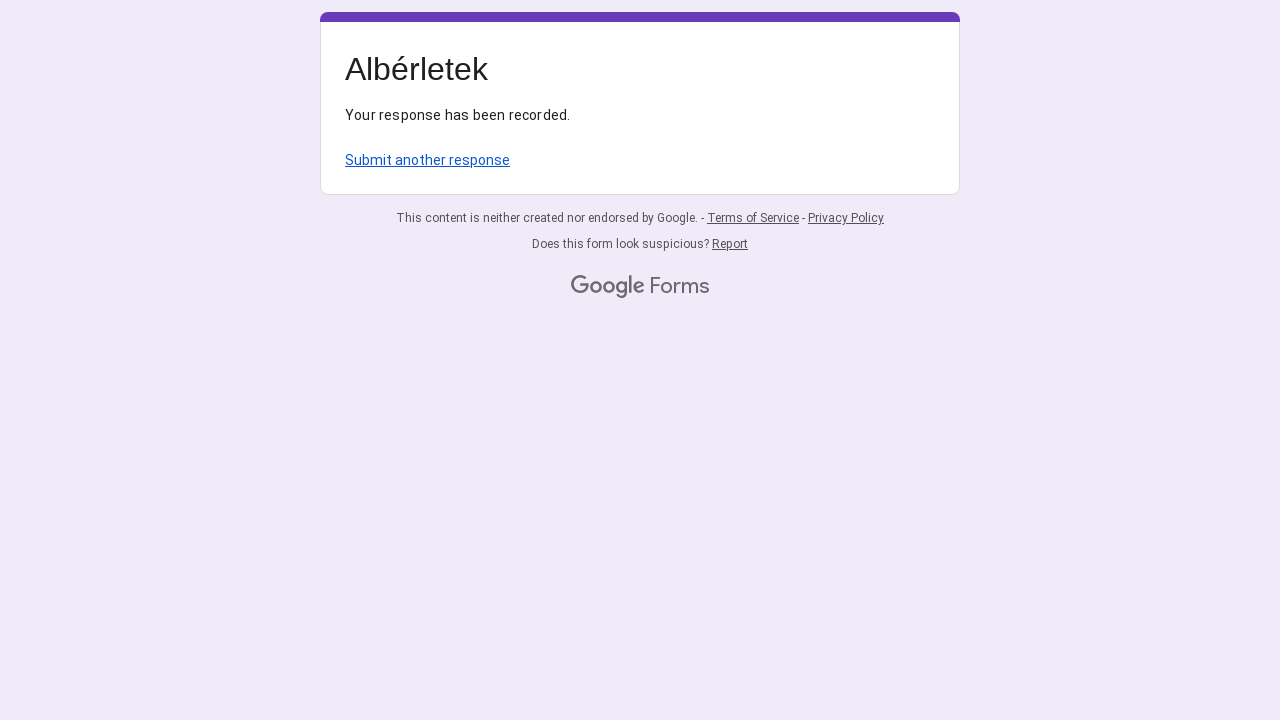

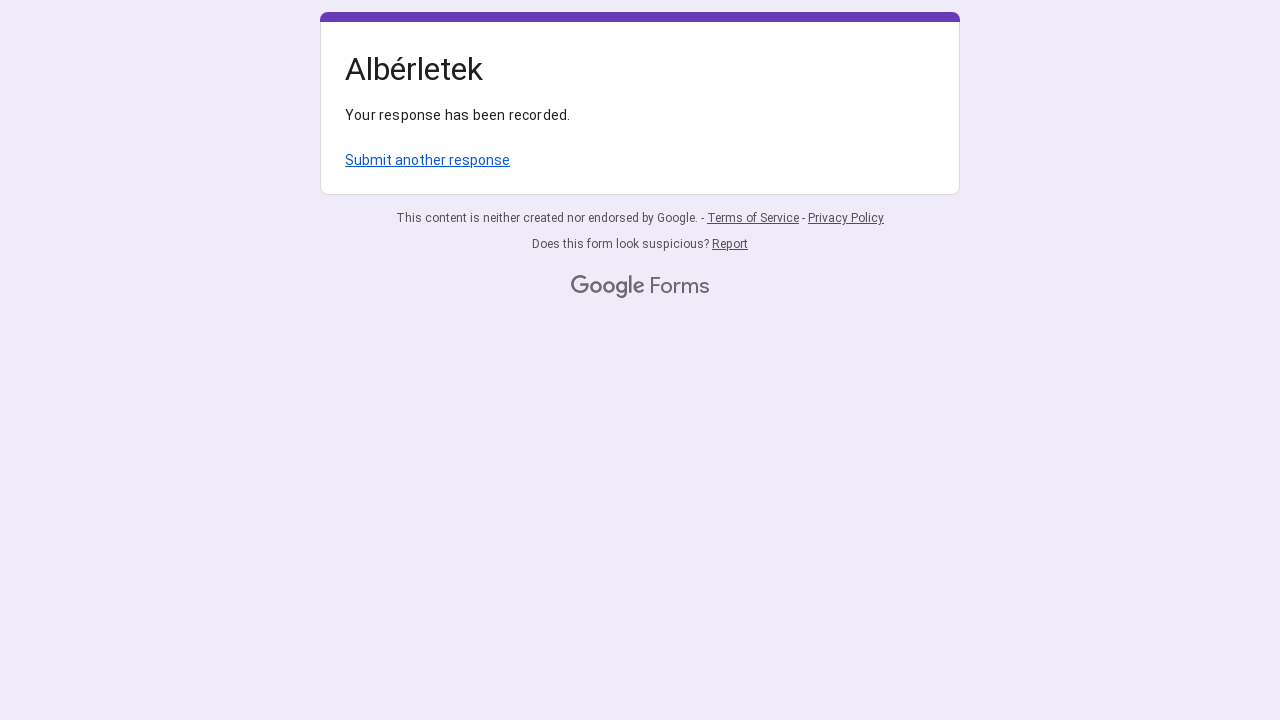